Tests iframe navigation by switching between multiple nested iframes, entering text in an input field within the nested frames, and then returning to the main page to click the Home link

Starting URL: http://demo.automationtesting.in/Frames.html

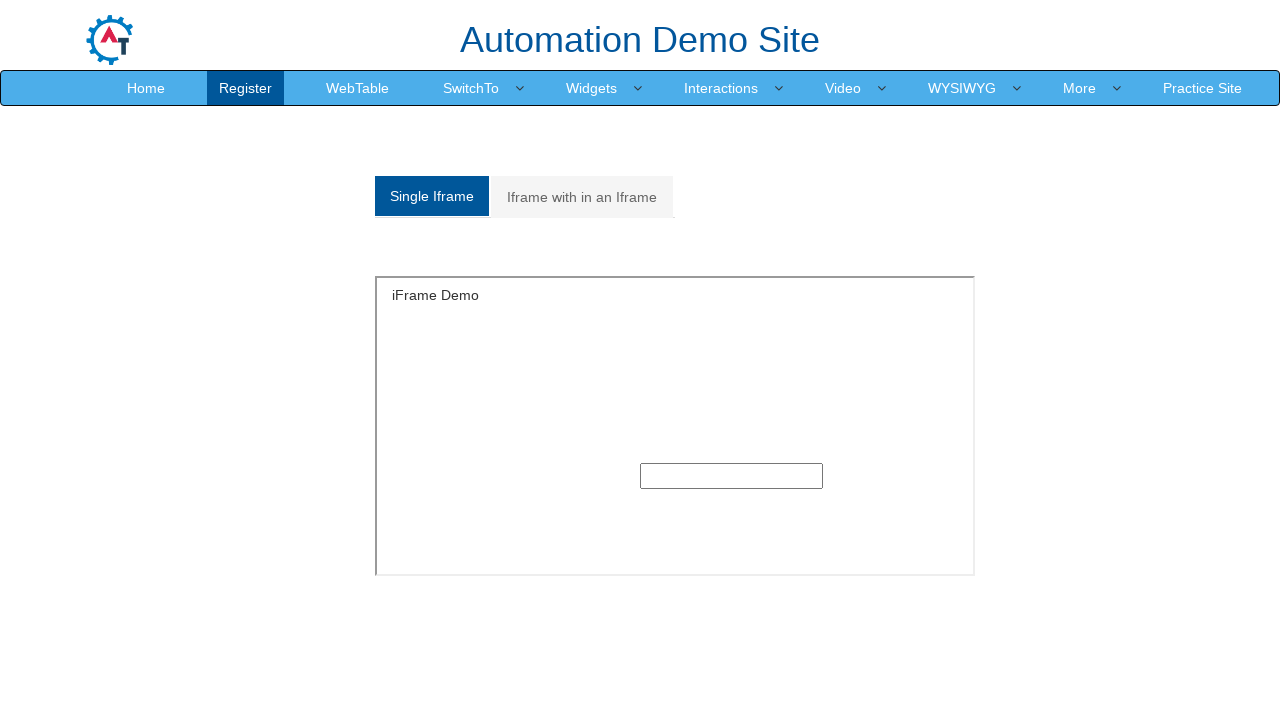

Clicked on the Multiple frames tab at (582, 197) on xpath=//a[@href='#Multiple']
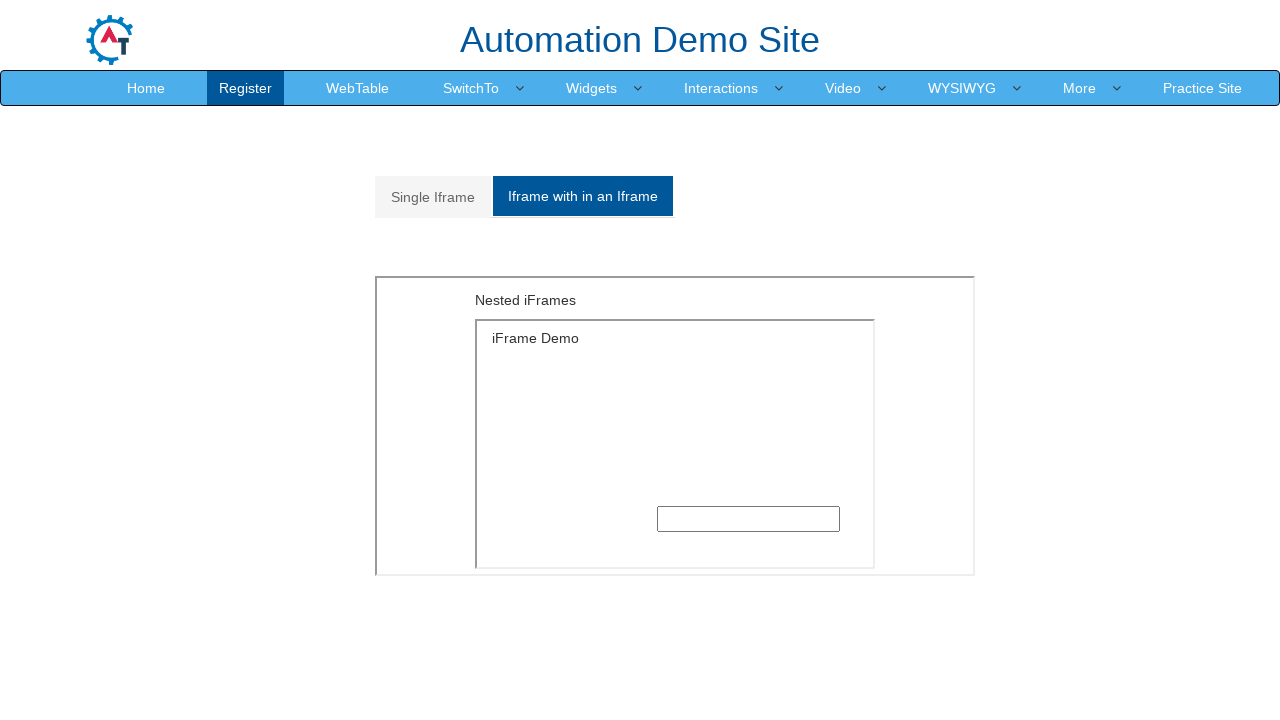

Located and switched to the outer iframe (MultipleFrames.html)
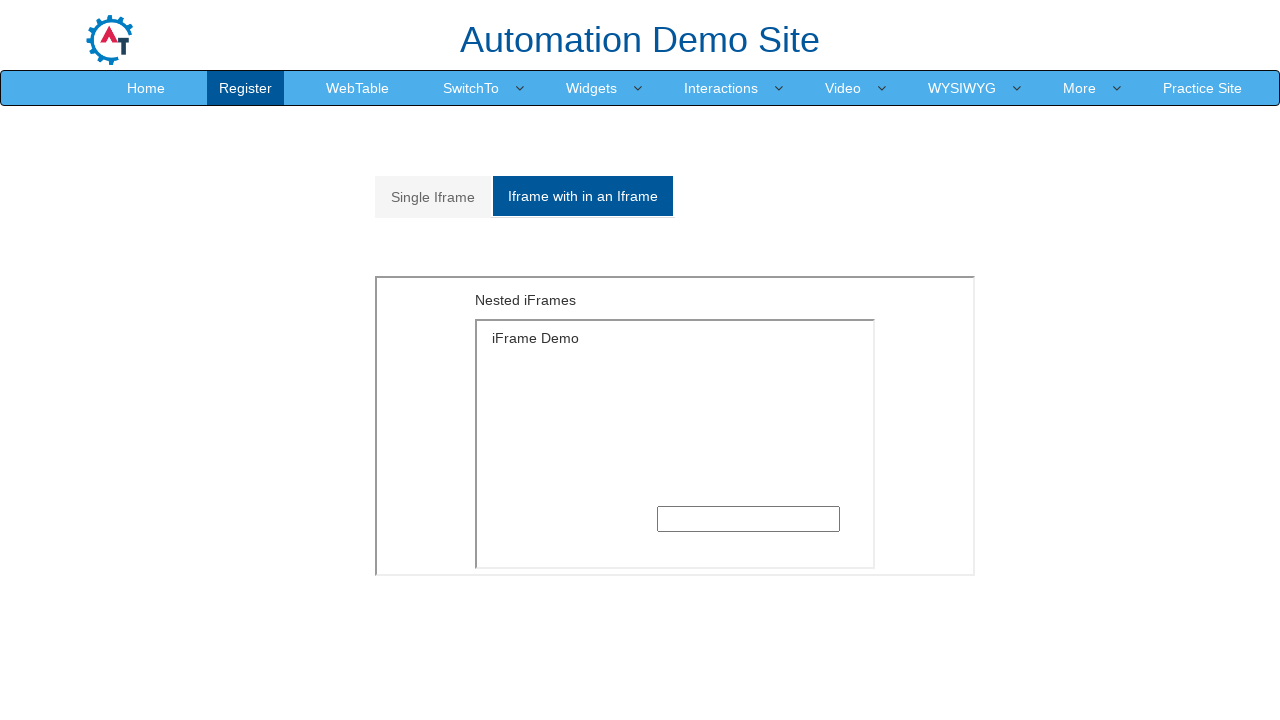

Located and switched to the inner iframe (SingleFrame.html) nested within the outer frame
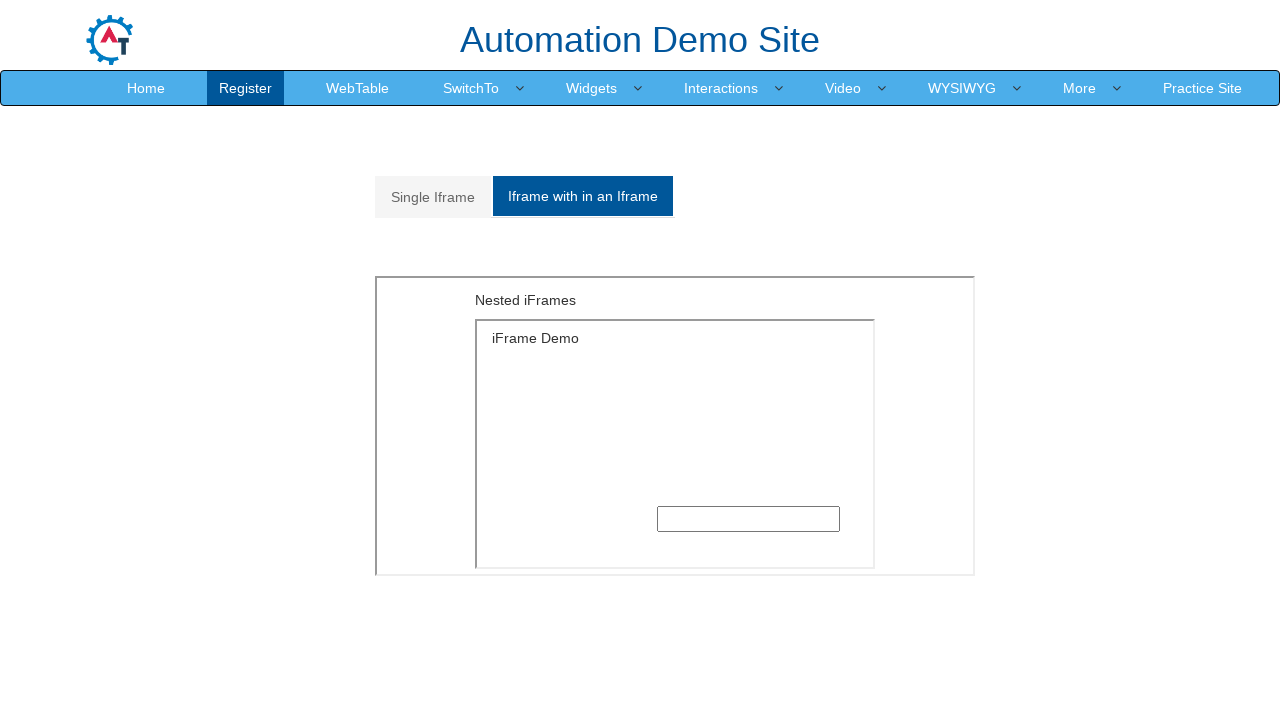

Entered text 'sagar' in the input field within the nested iframe on xpath=//iframe[@src='MultipleFrames.html'] >> internal:control=enter-frame >> xp
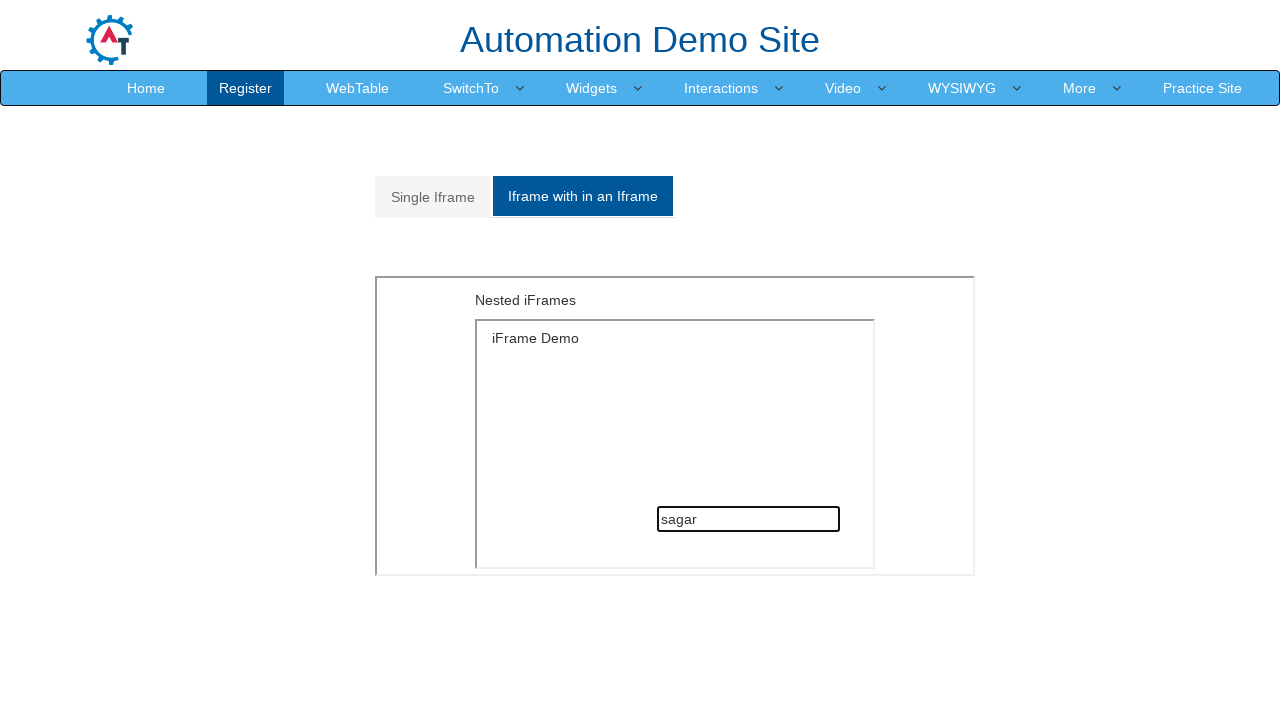

Clicked the Home link on the main page to return from nested iframes at (146, 88) on xpath=//a[text()='Home']
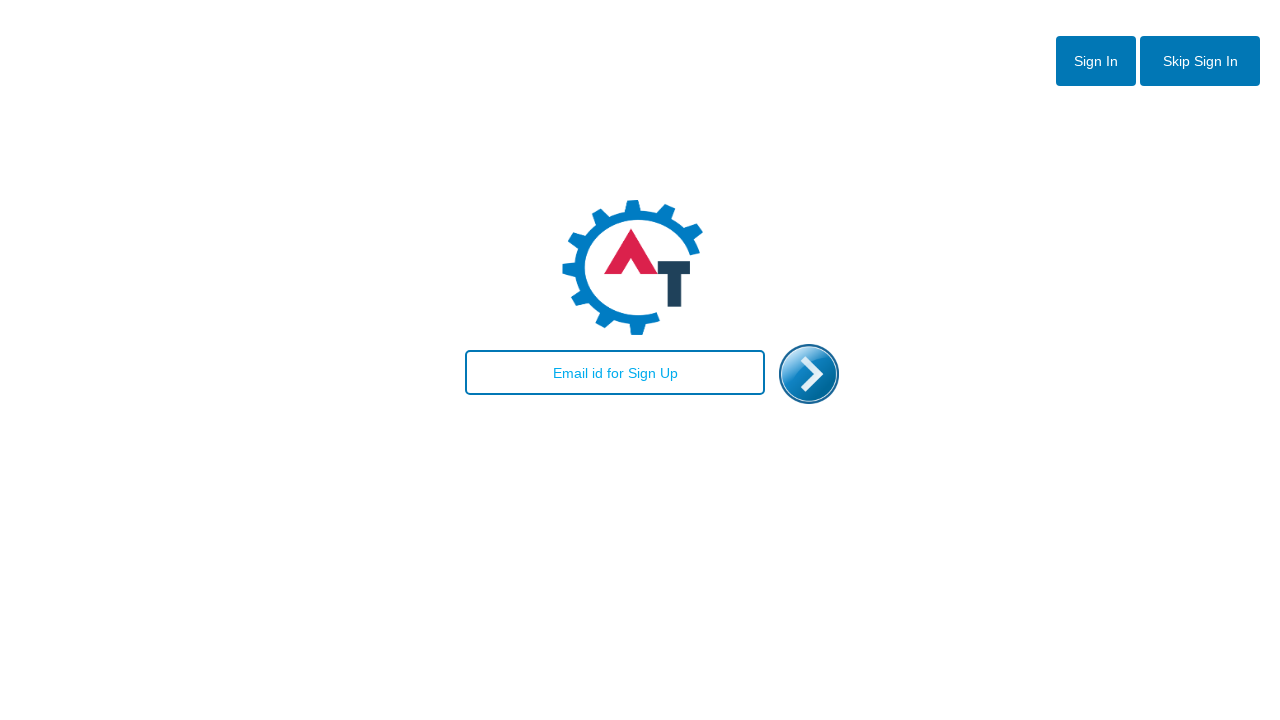

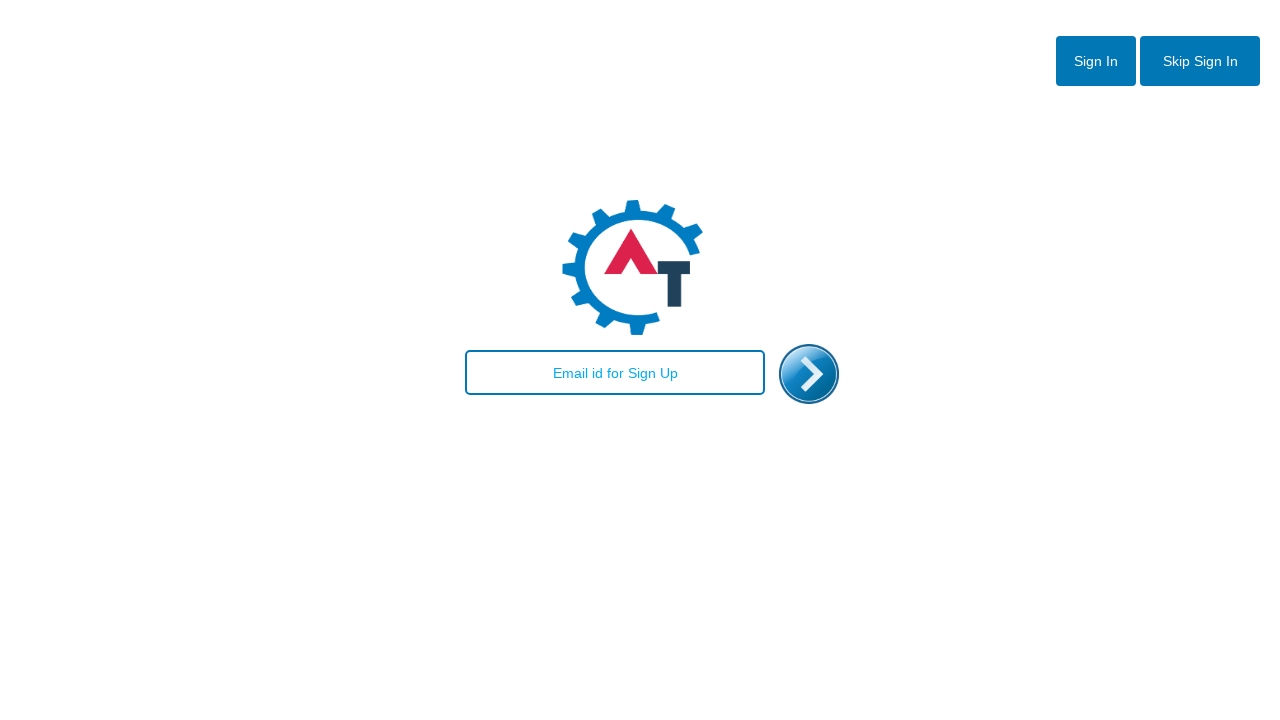